Tests checkbox functionality by checking the first checkbox and unchecking the second checkbox, then verifying their states

Starting URL: https://the-internet.herokuapp.com/checkboxes

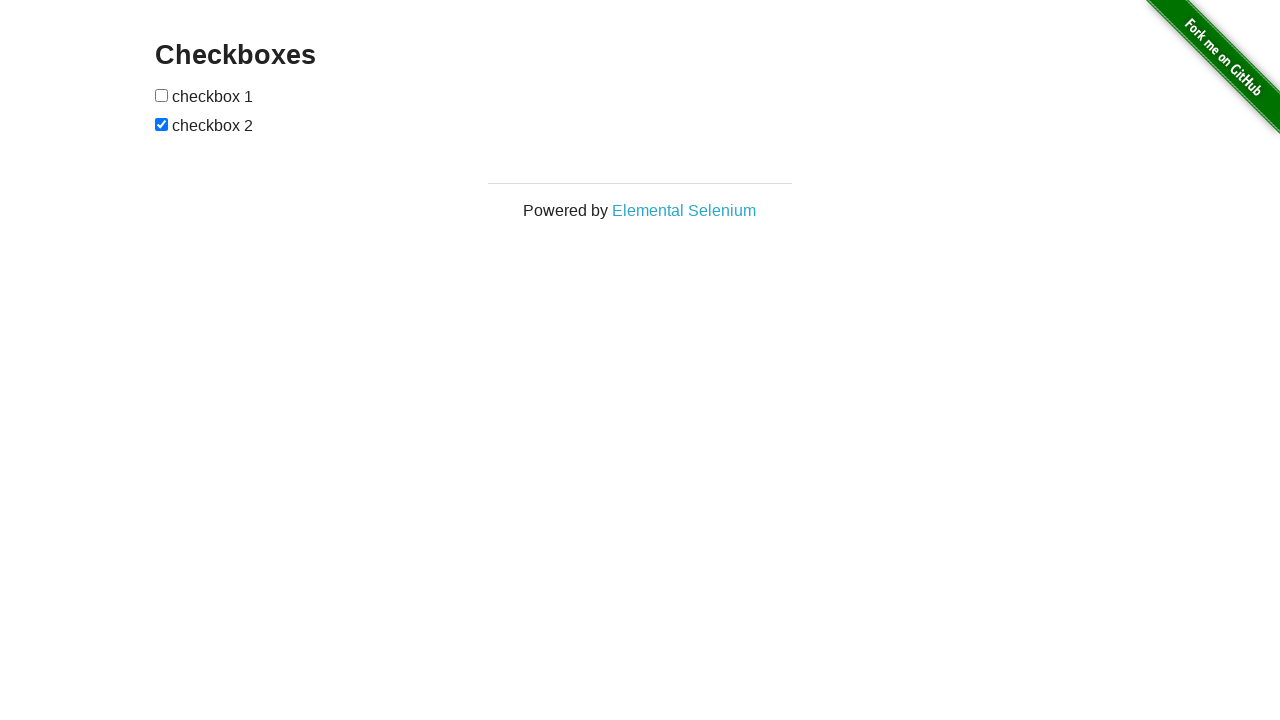

Checked the first checkbox at (162, 95) on input[type='checkbox'] >> nth=0
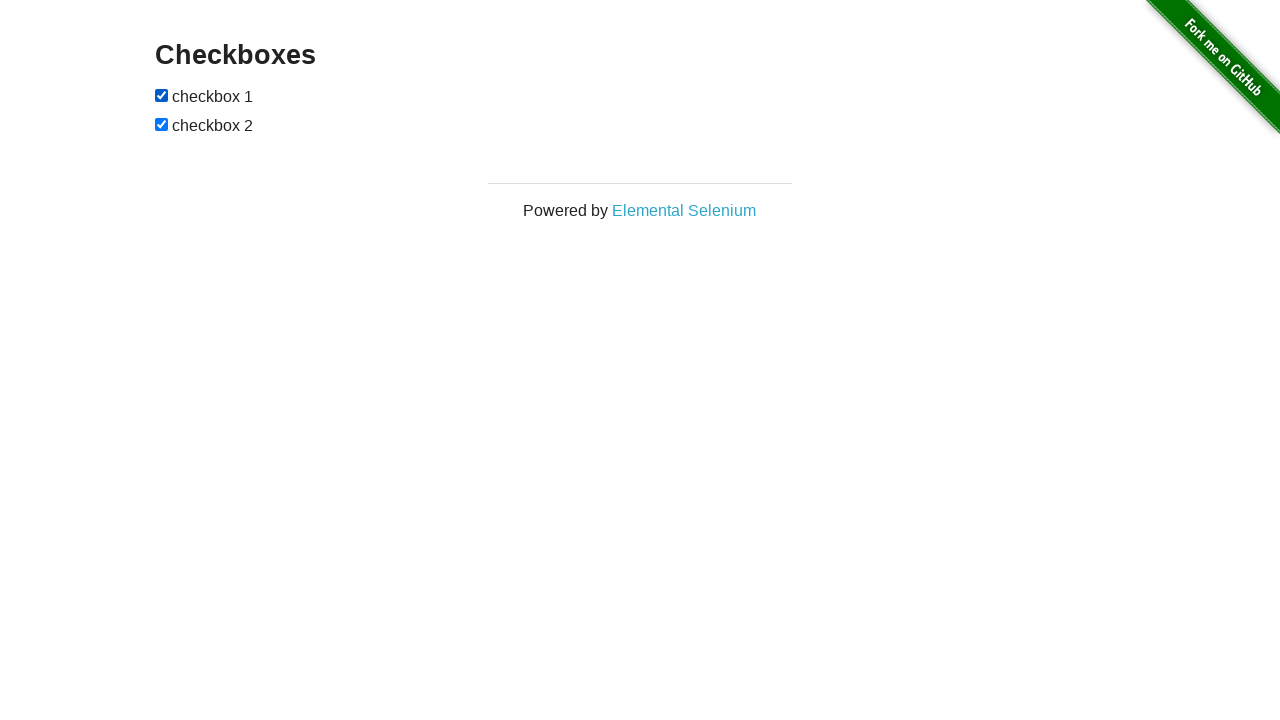

Unchecked the second checkbox at (162, 124) on input[type='checkbox'] >> nth=1
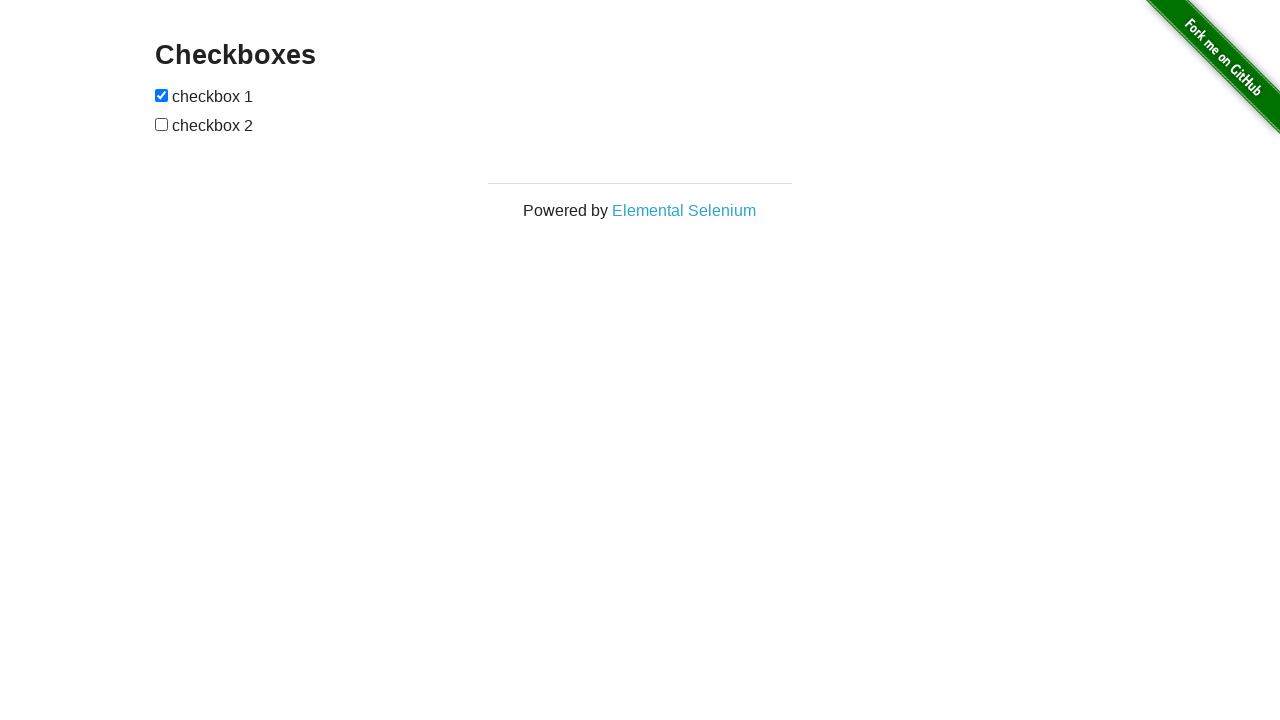

Verified first checkbox is visible
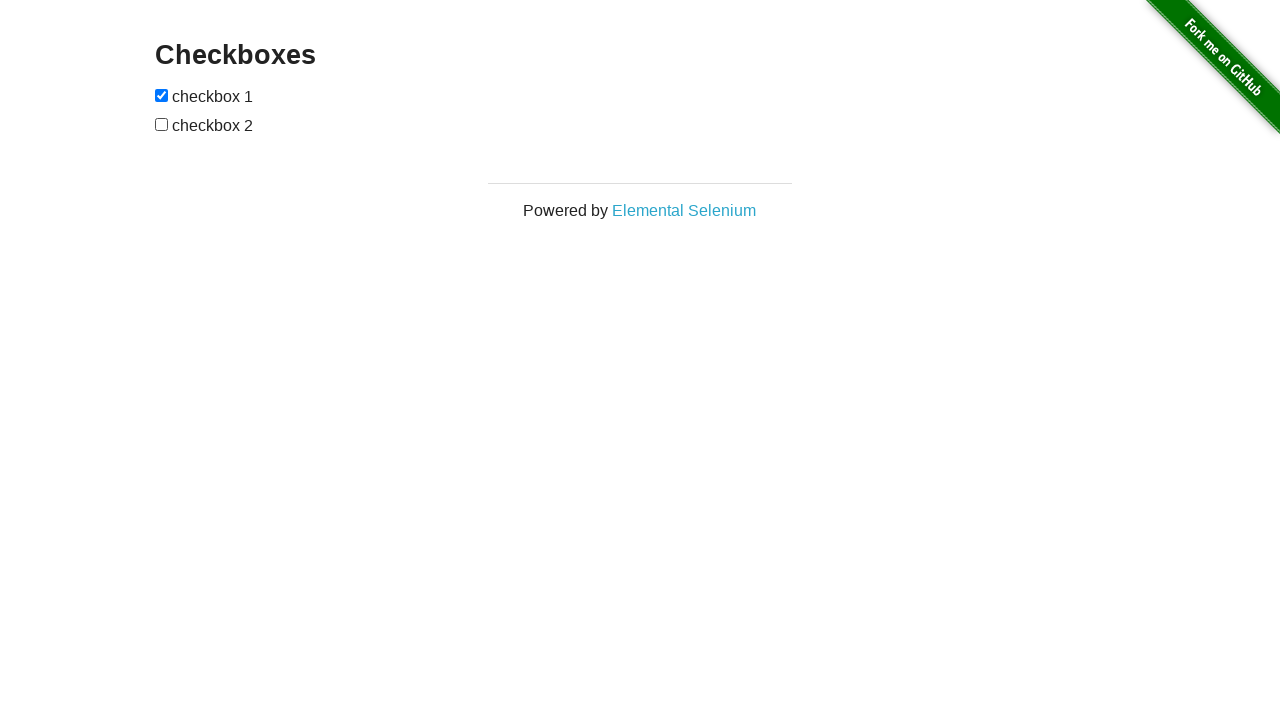

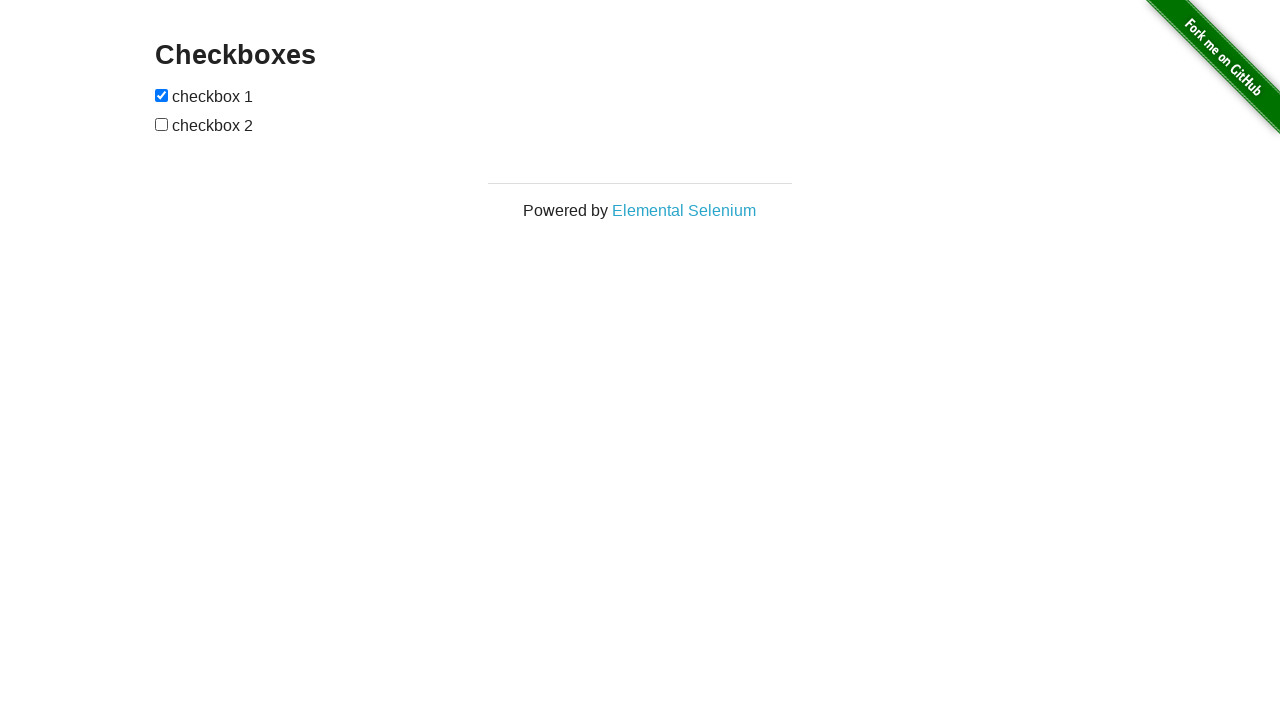